Navigates to Tokopedia homepage and verifies the page title

Starting URL: https://www.tokopedia.com/

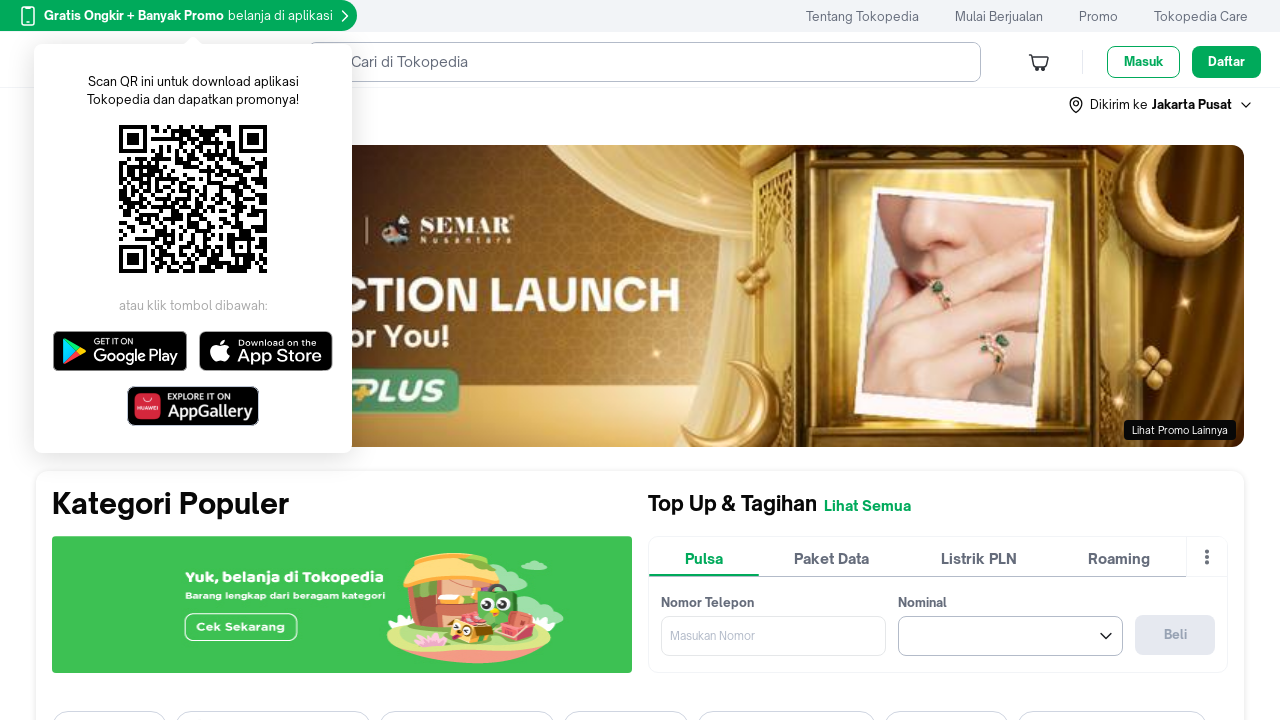

Navigated to Tokopedia homepage
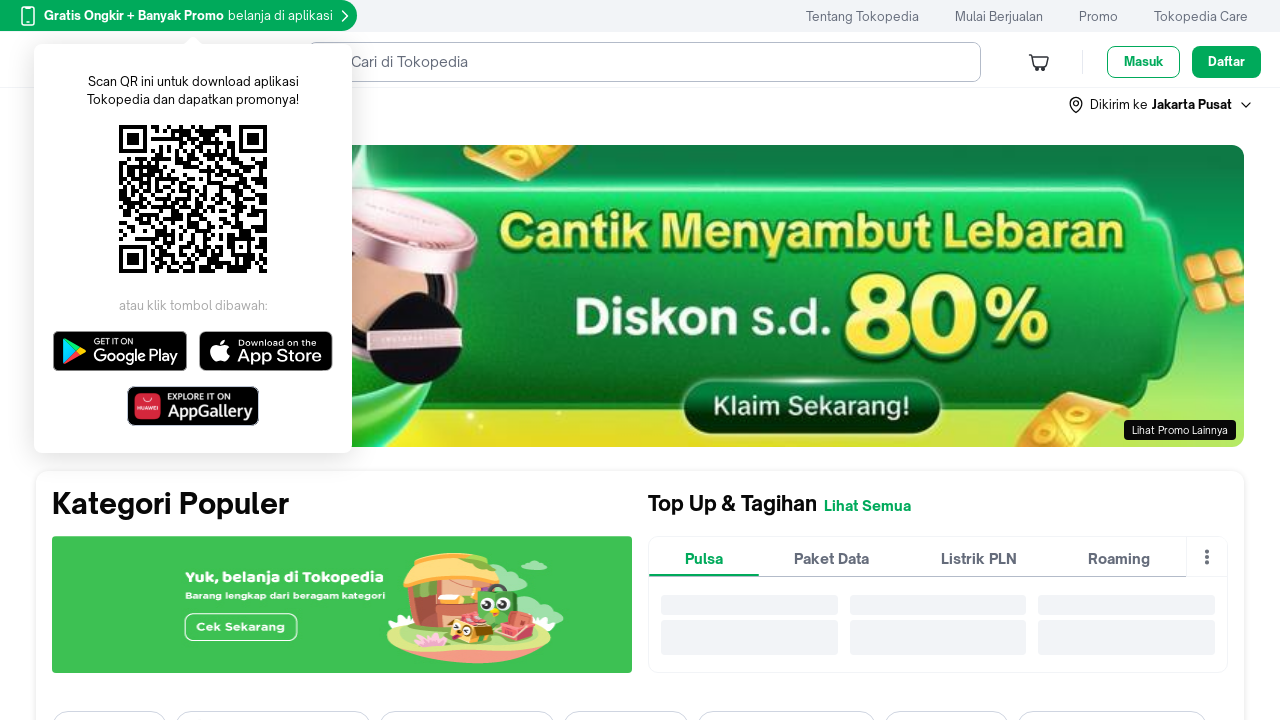

Verified page title matches expected Tokopedia homepage title
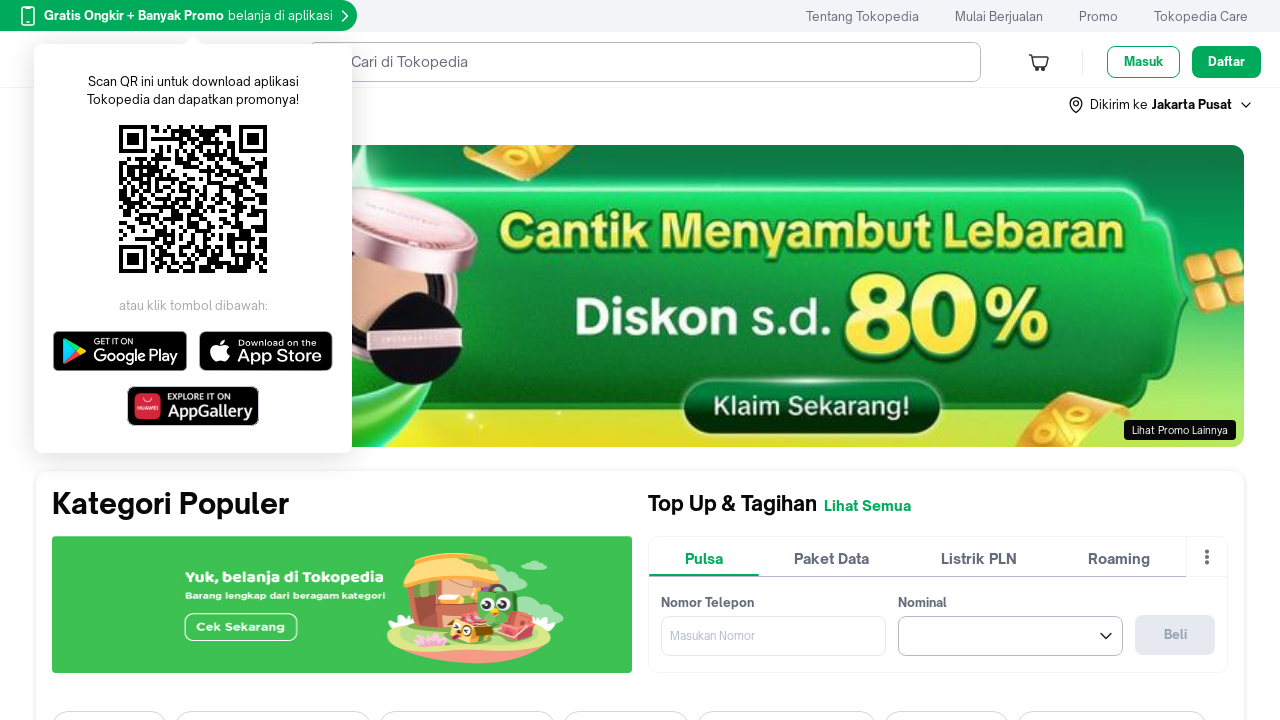

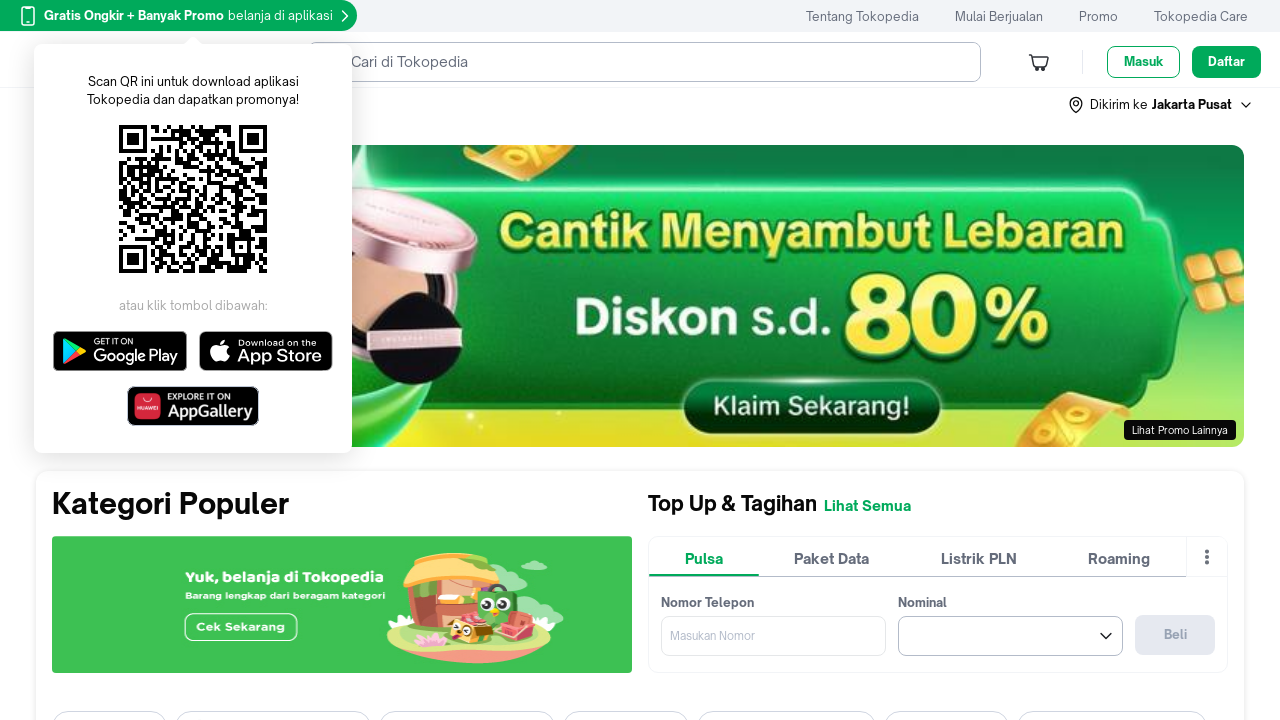